Tests single iframe interaction by switching to the frame and entering text into an input field

Starting URL: https://demo.automationtesting.in/Frames.html

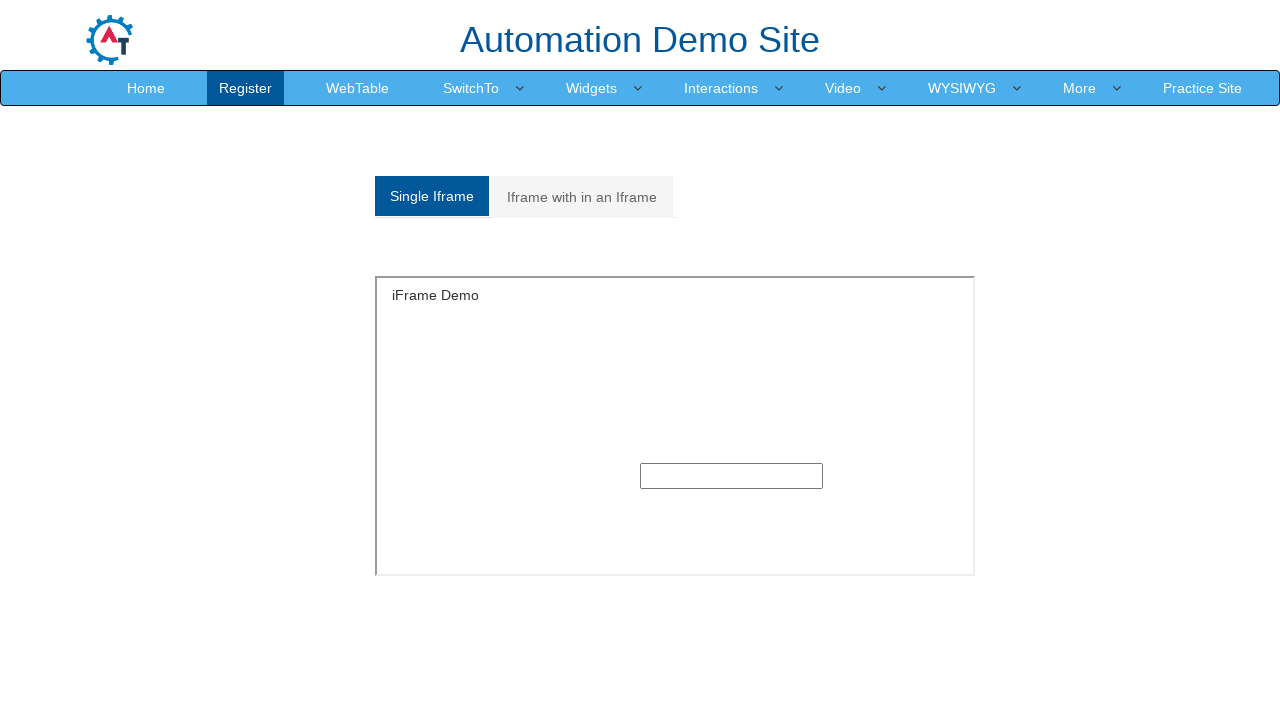

Located first iframe on the page
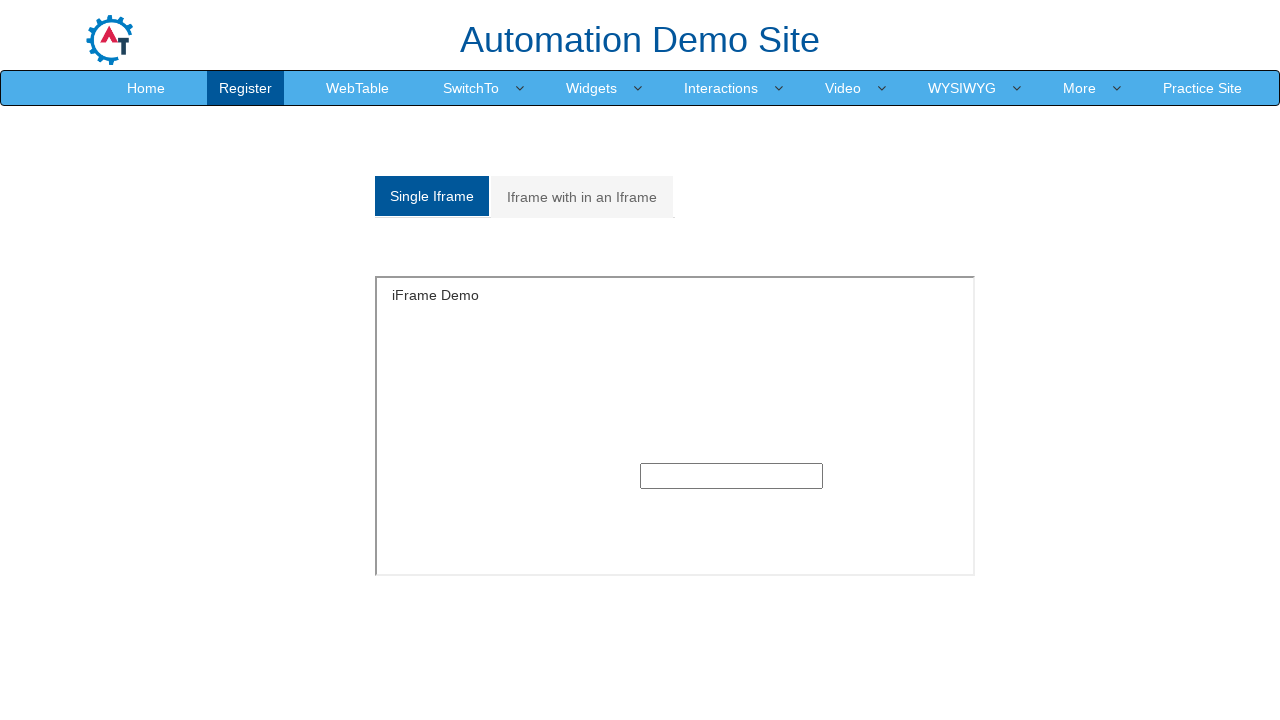

Entered 'Test' into text input field within iframe on iframe >> nth=0 >> internal:control=enter-frame >> input[type='text']
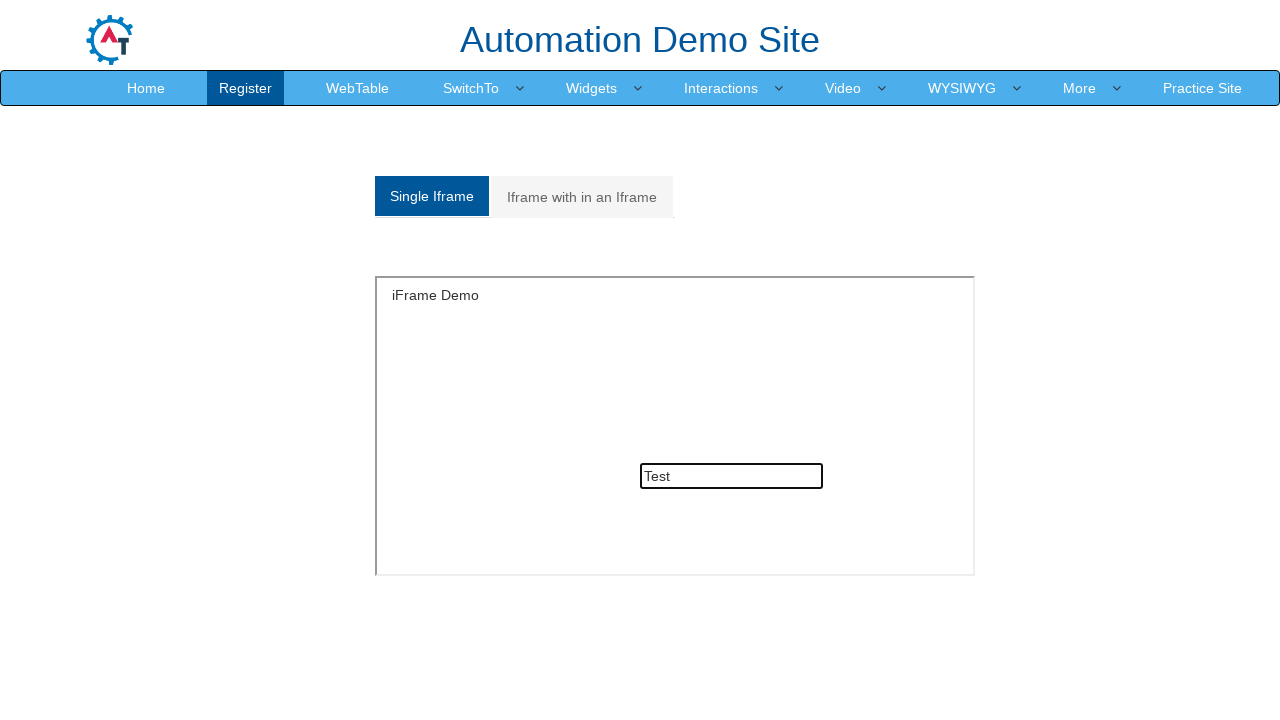

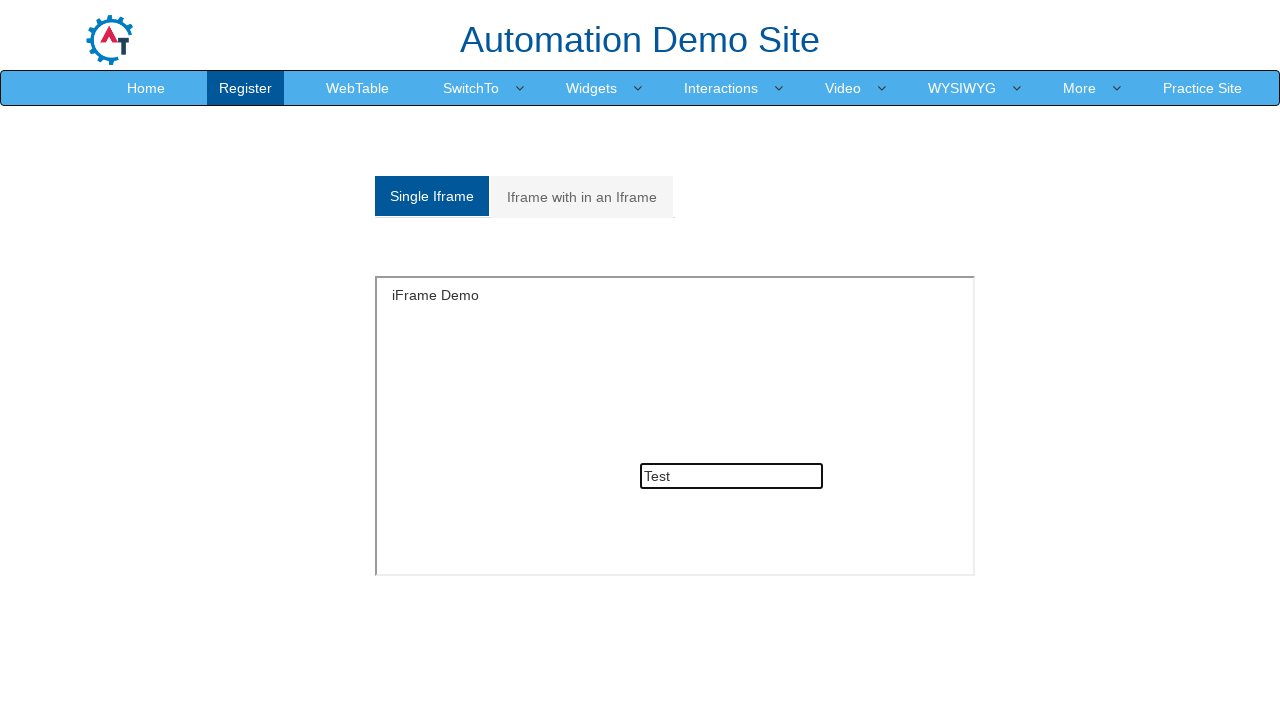